Tests JavaScript alert functionality by clicking an alert button, accepting the alert, and verifying the success message is displayed

Starting URL: https://practice.cydeo.com/javascript_alerts

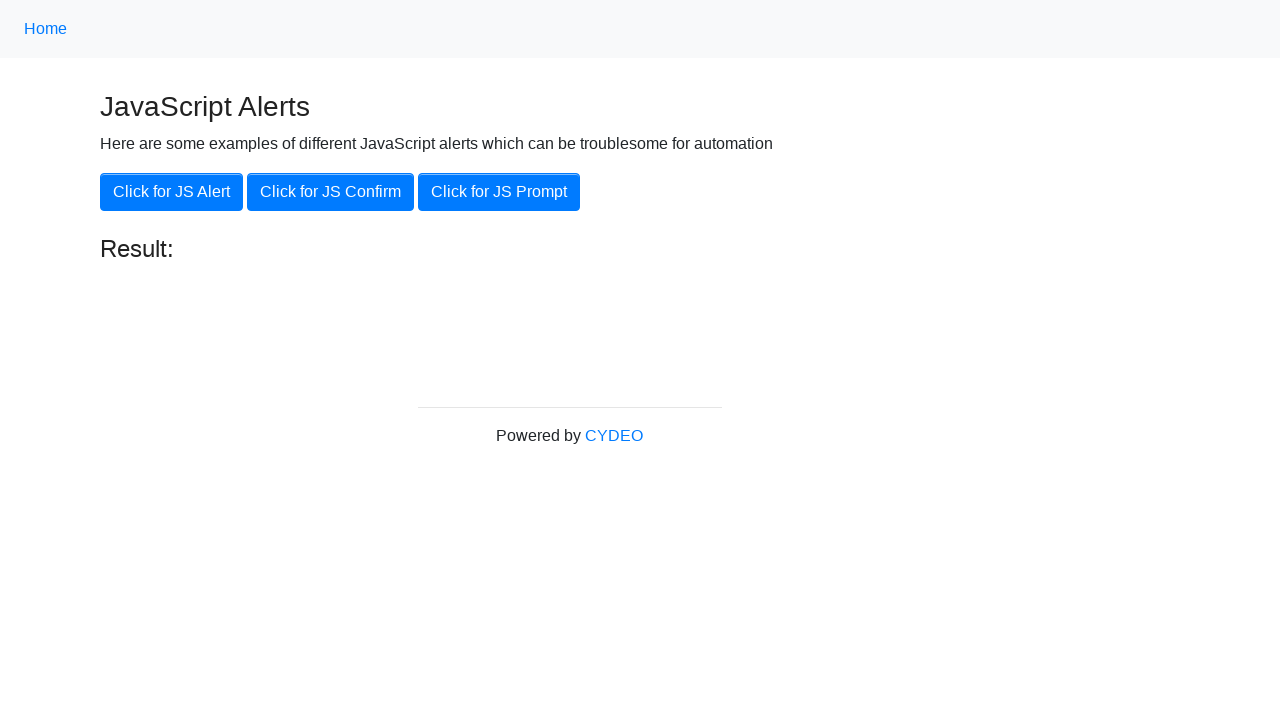

Clicked the 'Click for JS Alert' button at (172, 192) on xpath=//button[.='Click for JS Alert']
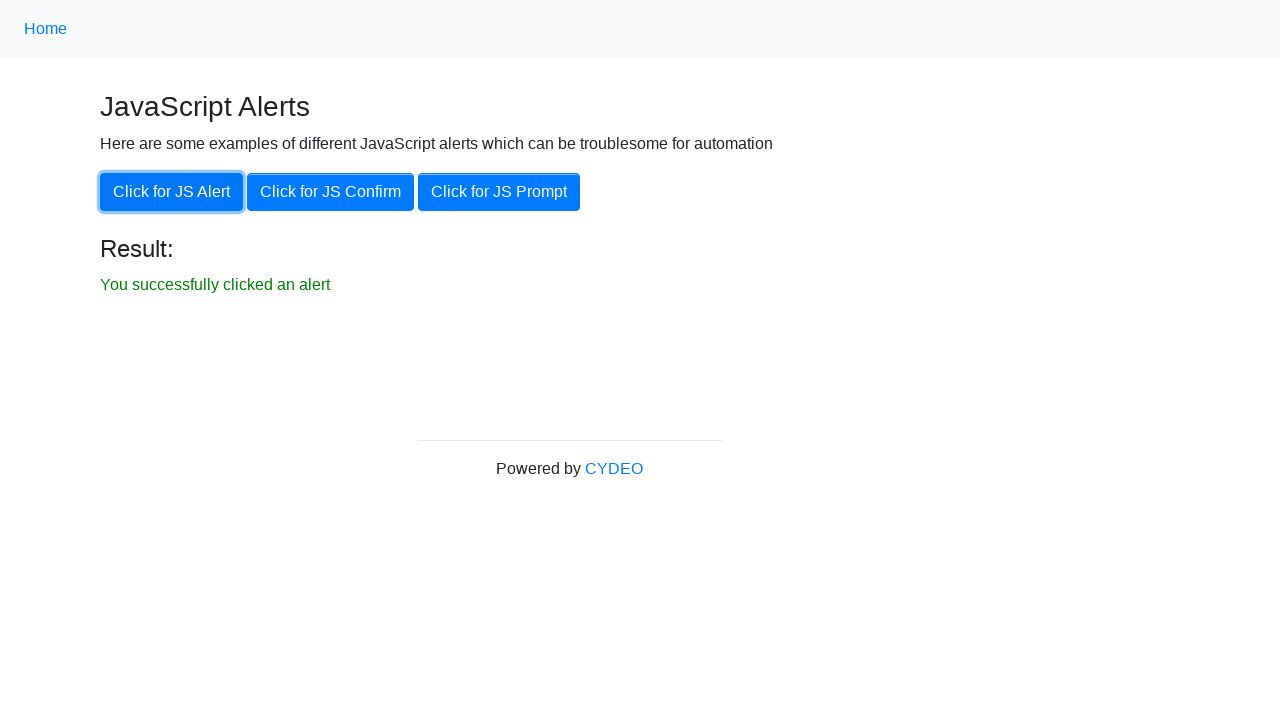

Set up dialog handler to accept alerts
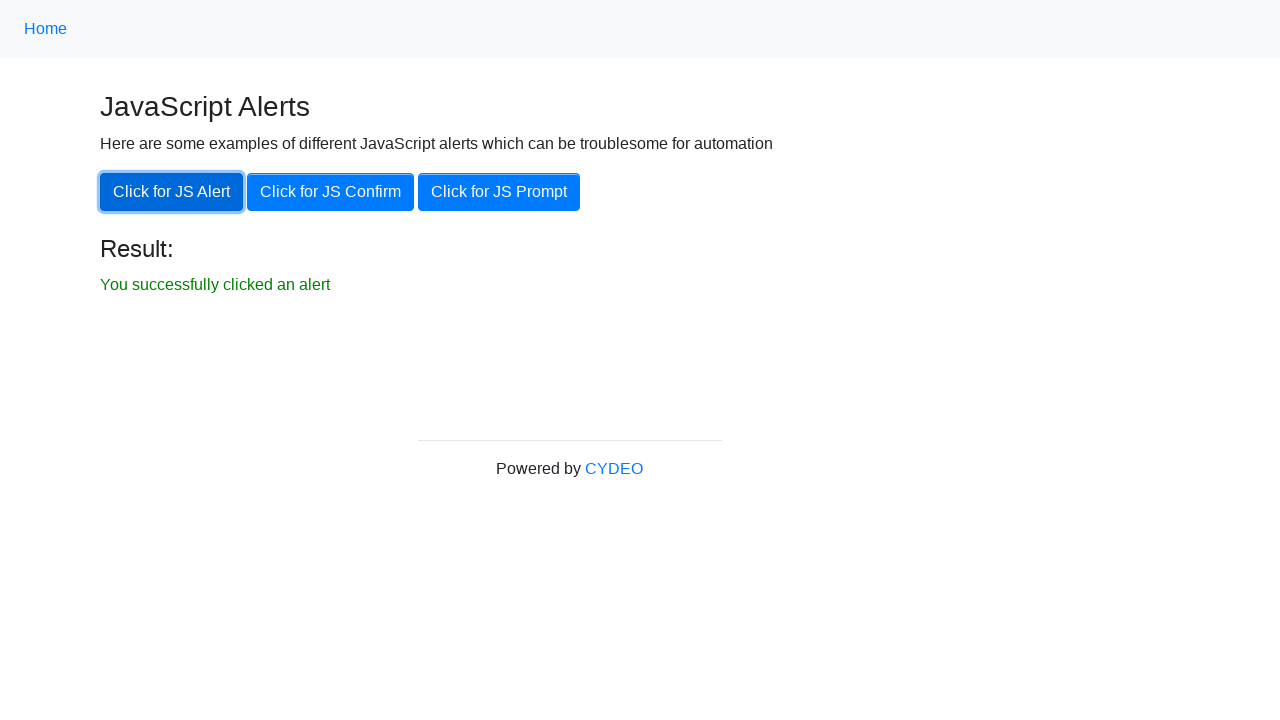

Success message result element became visible
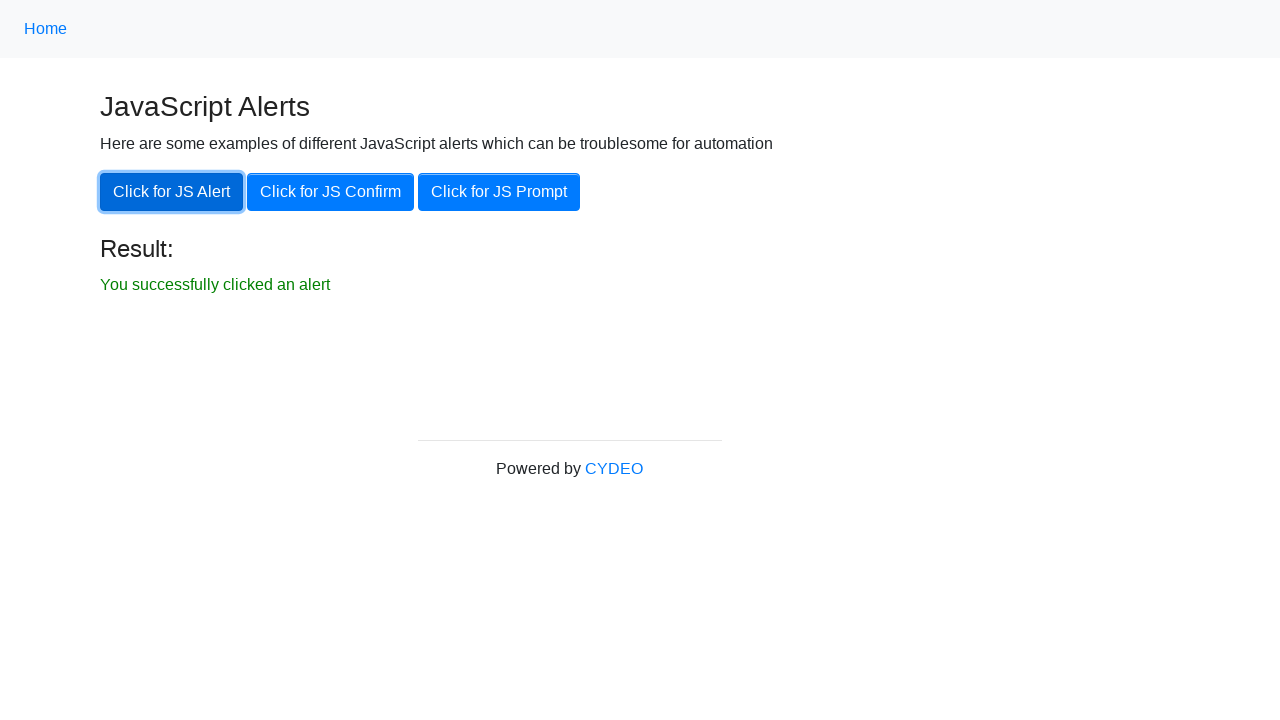

Located the result element
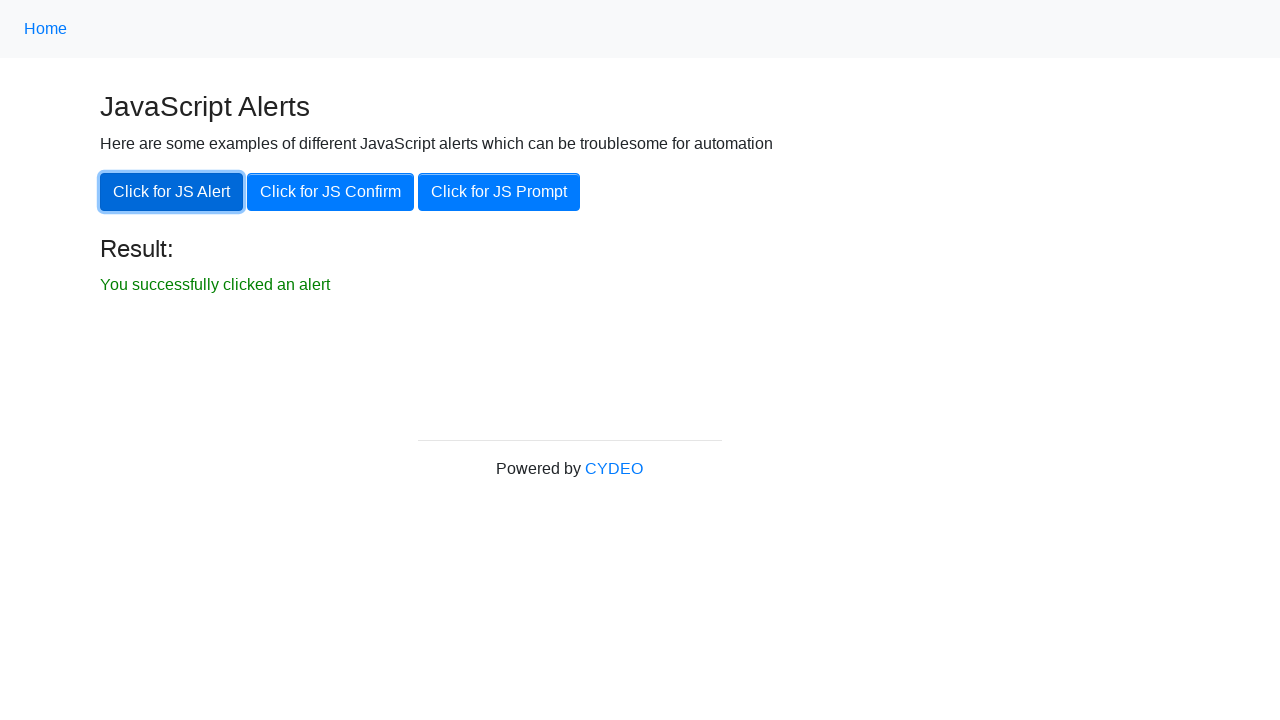

Verified success message text is 'You successfully clicked an alert'
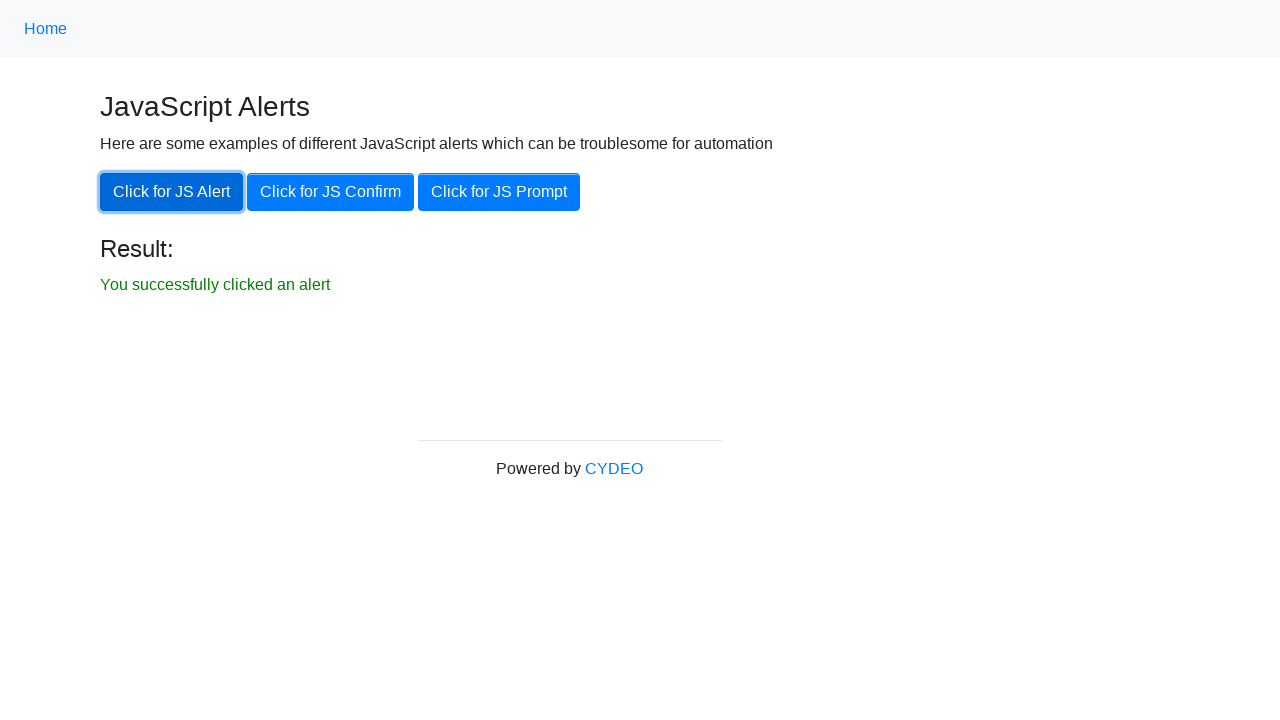

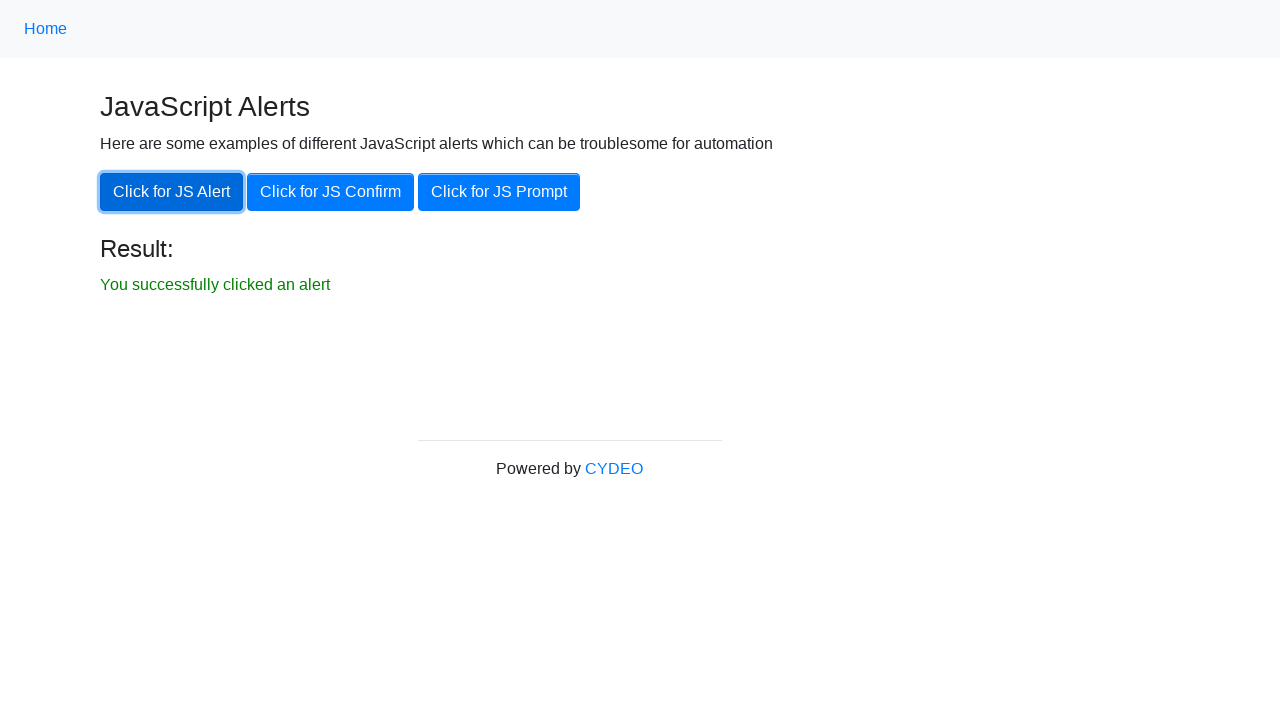